Tests radio button functionality on an HTML forms tutorial page by clicking radio buttons in two different groups and validating their selection state.

Starting URL: http://www.echoecho.com/htmlforms10.htm

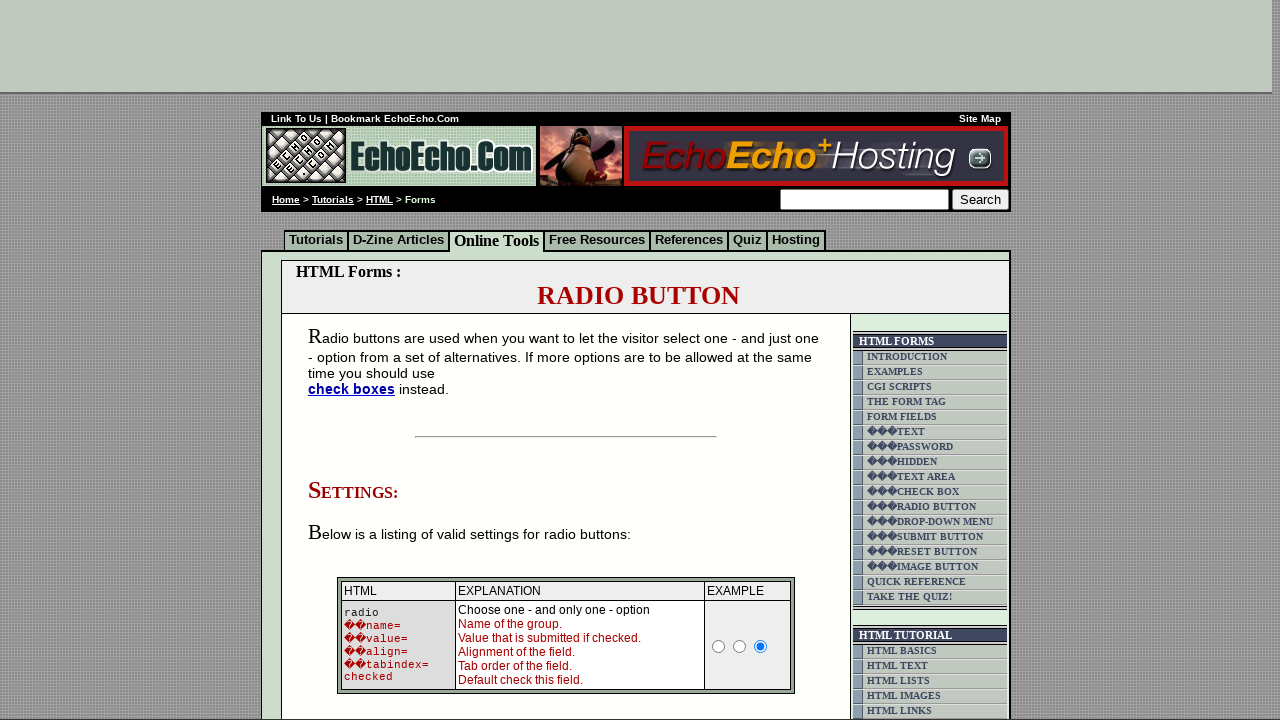

Waited for group1 radio buttons to load
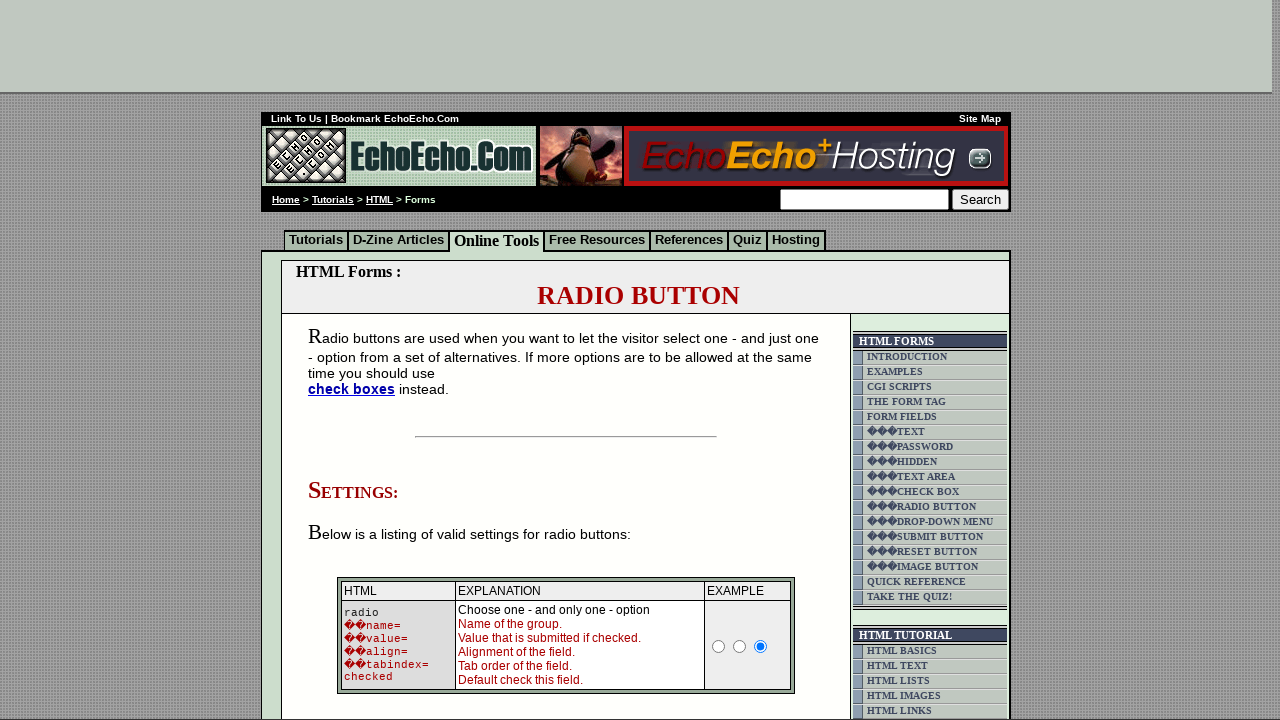

Located all radio buttons in group1
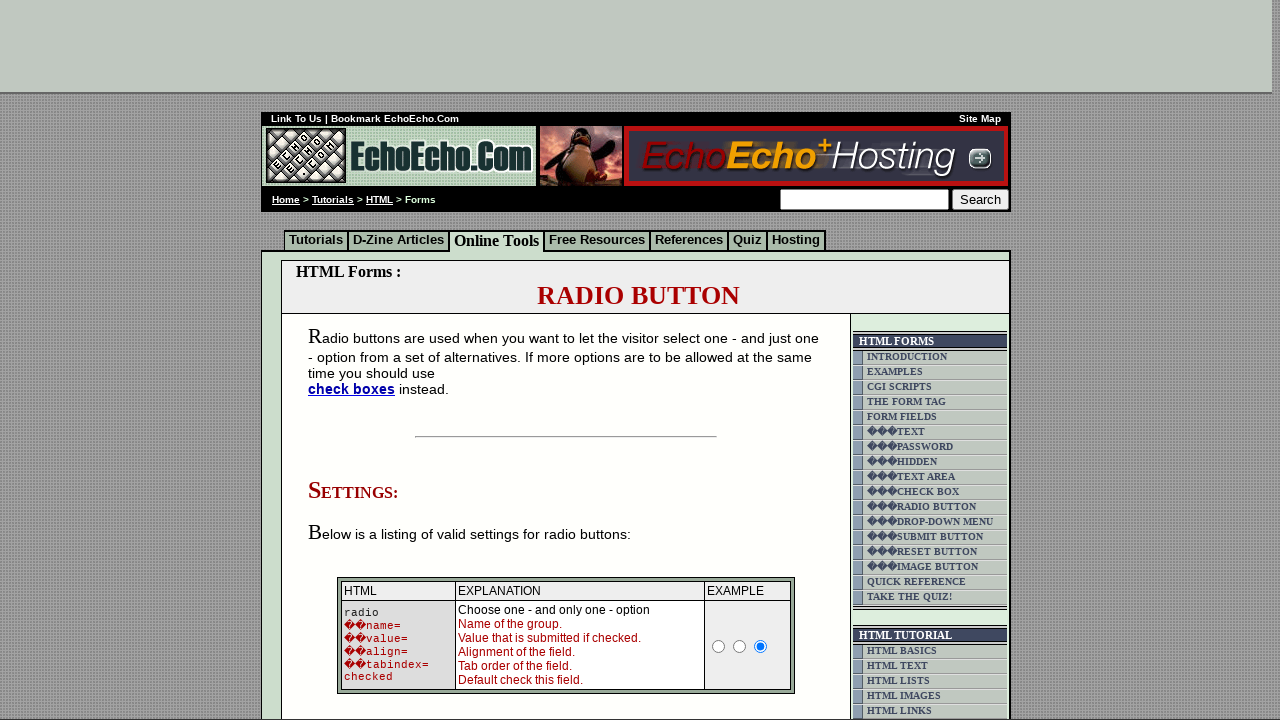

Counted 3 radio buttons in group1
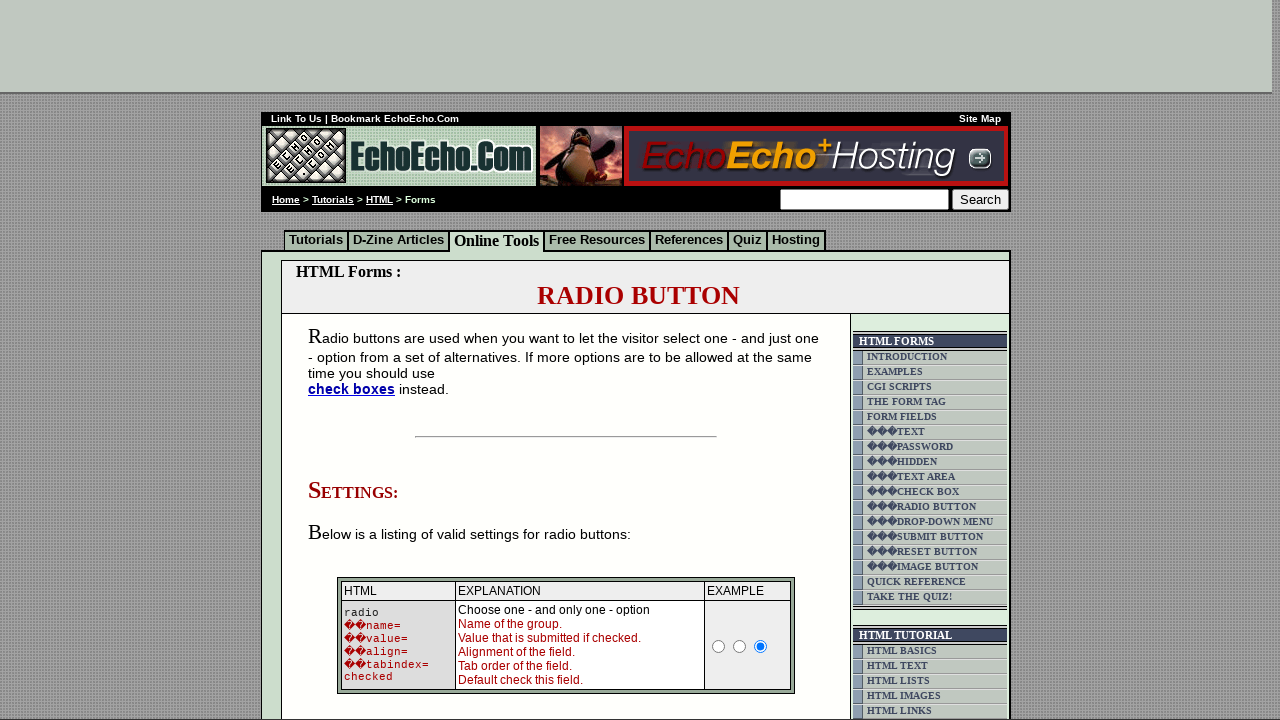

Clicked third radio button in group1 (iteration 1/3) at (356, 360) on input[name='group1'] >> nth=2
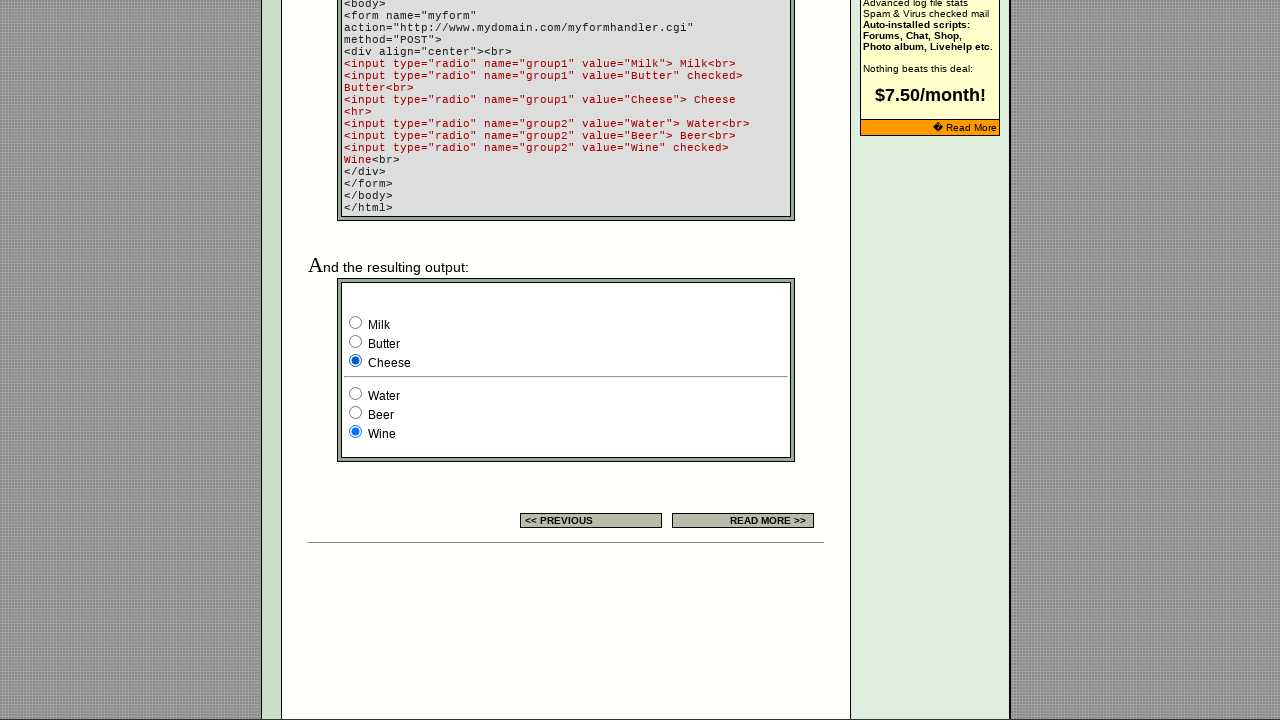

Checked selection state of first radio in group1: Not selected
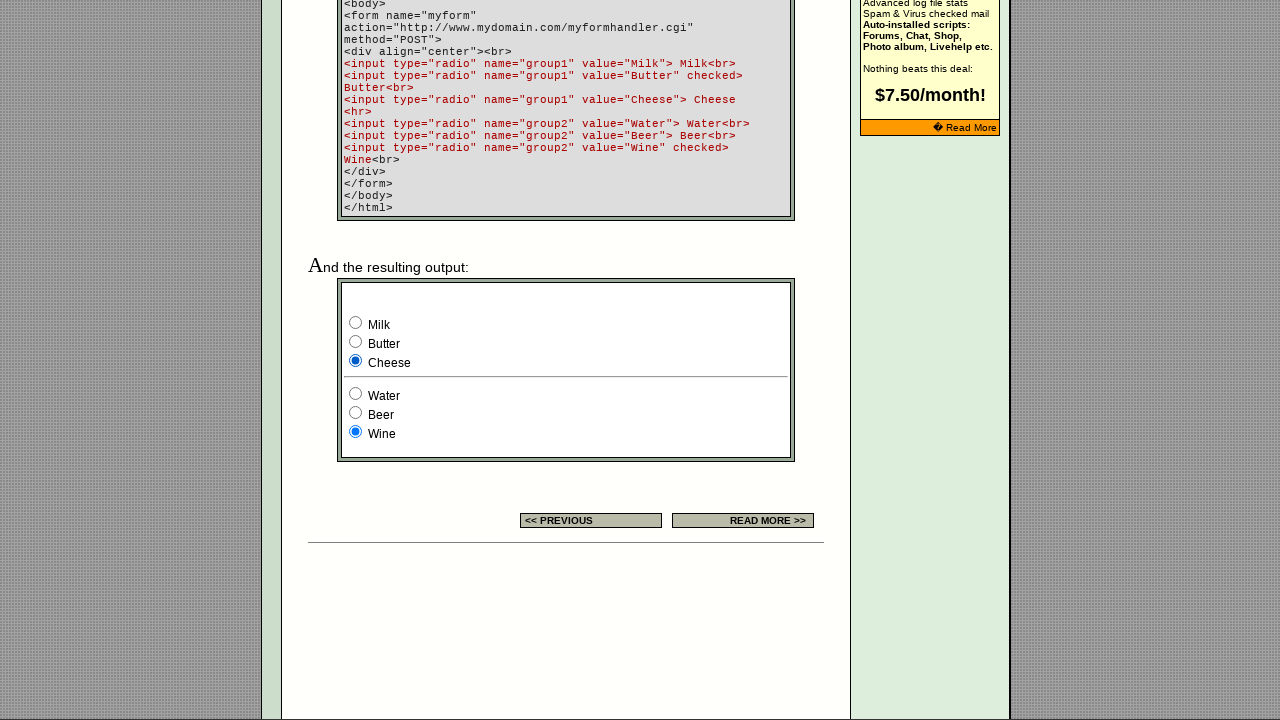

Clicked third radio button in group1 (iteration 2/3) at (356, 360) on input[name='group1'] >> nth=2
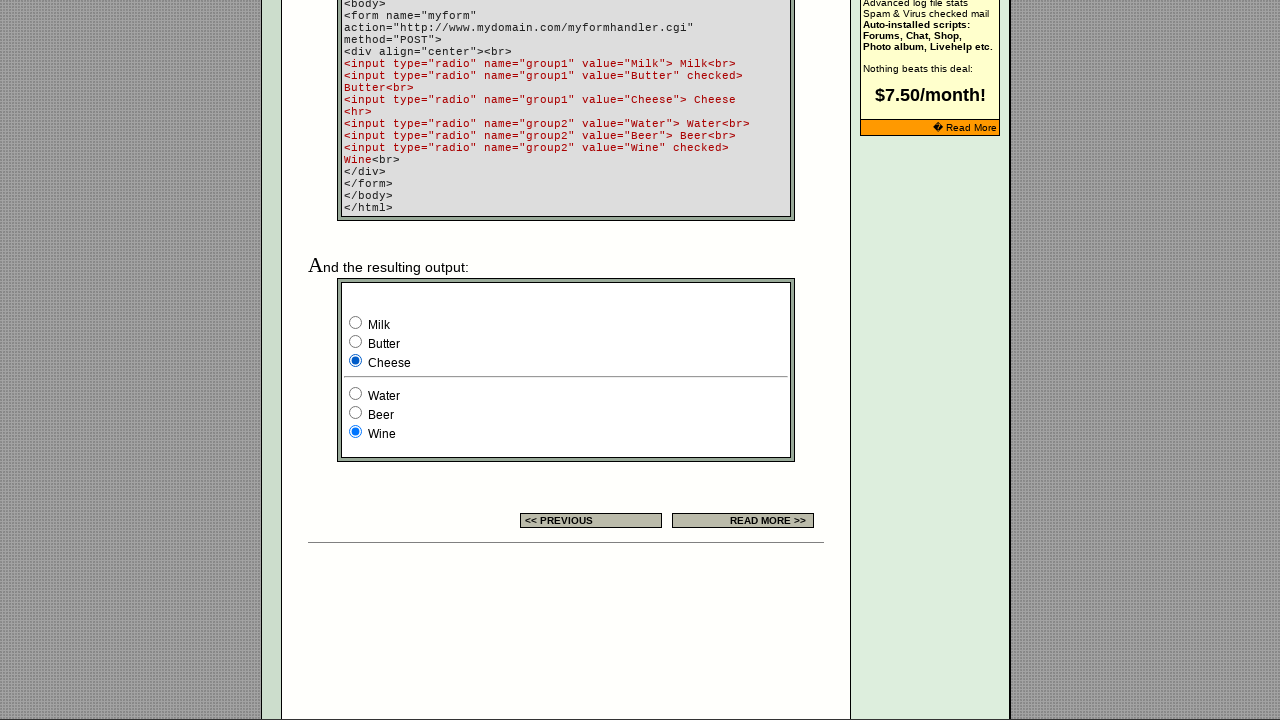

Checked selection state of first radio in group1: Not selected
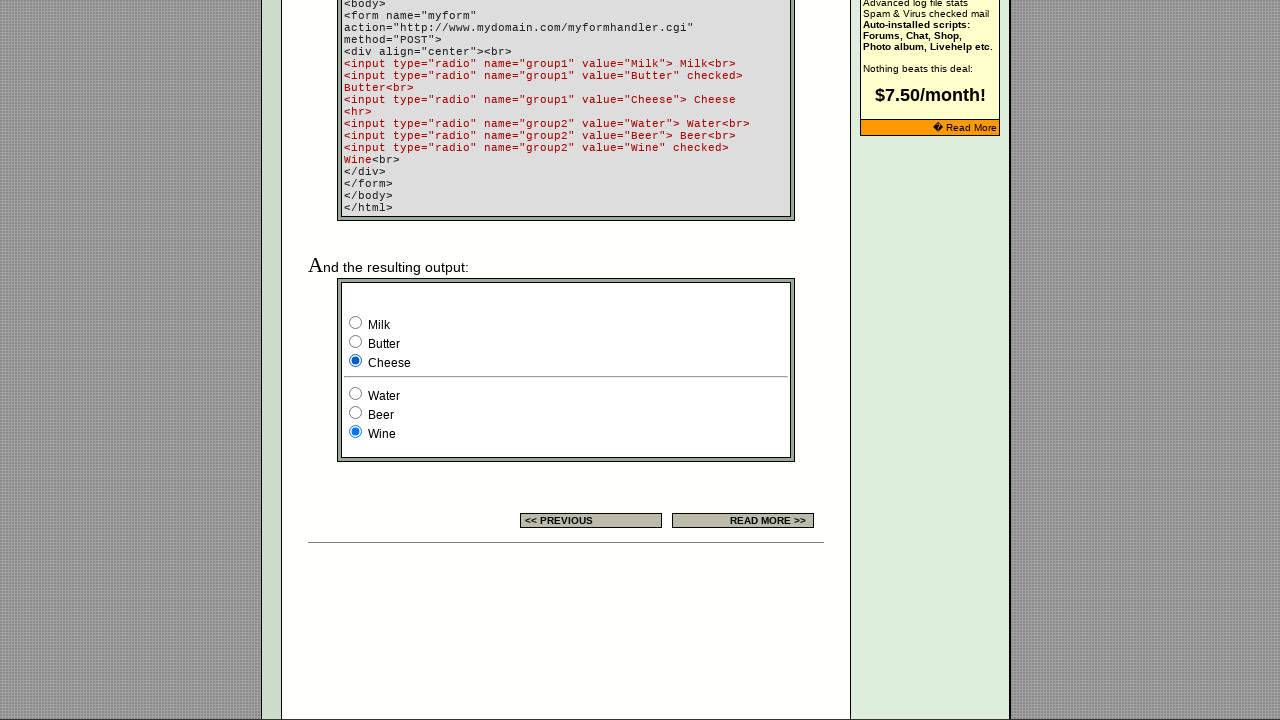

Clicked third radio button in group1 (iteration 3/3) at (356, 360) on input[name='group1'] >> nth=2
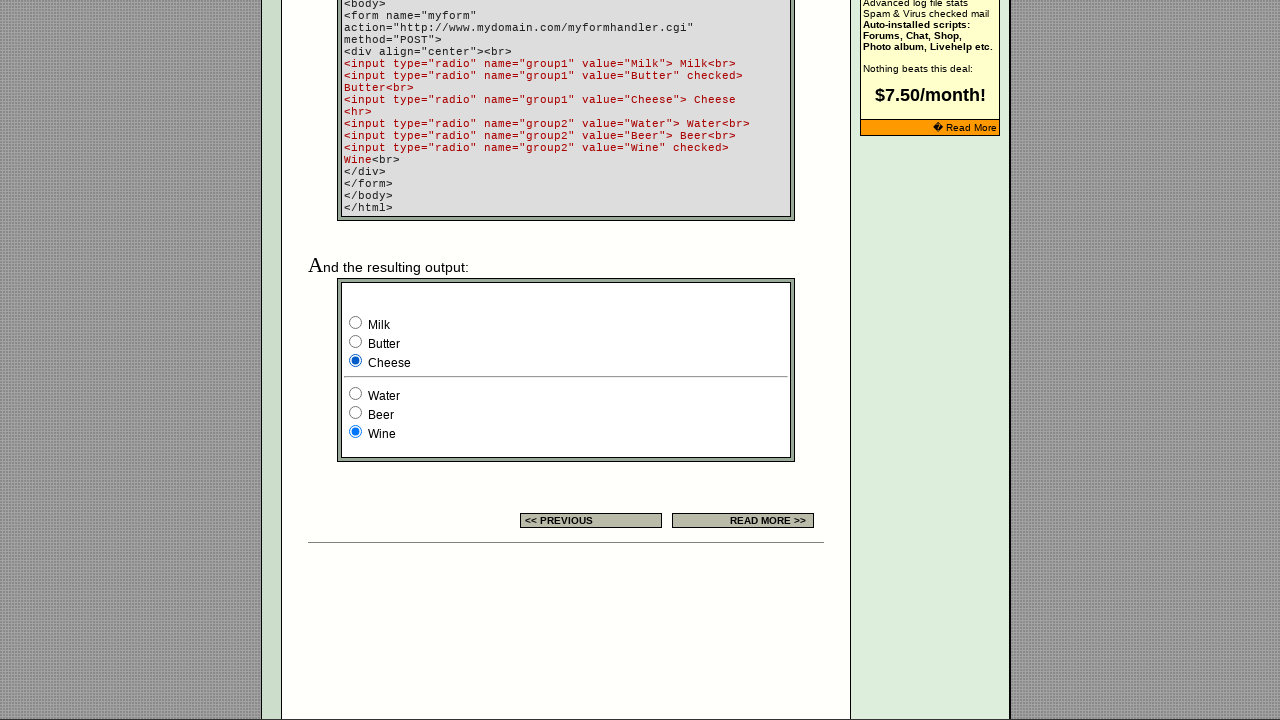

Checked selection state of first radio in group1: Not selected
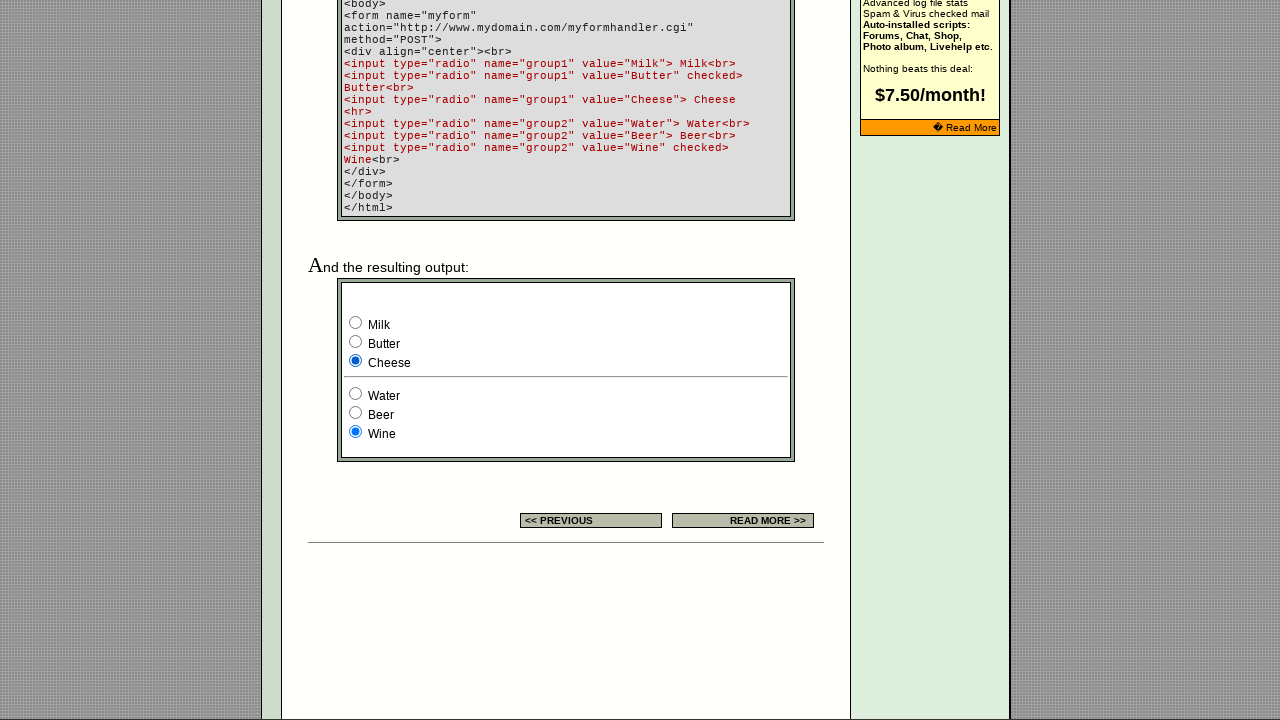

Located all radio buttons in group2
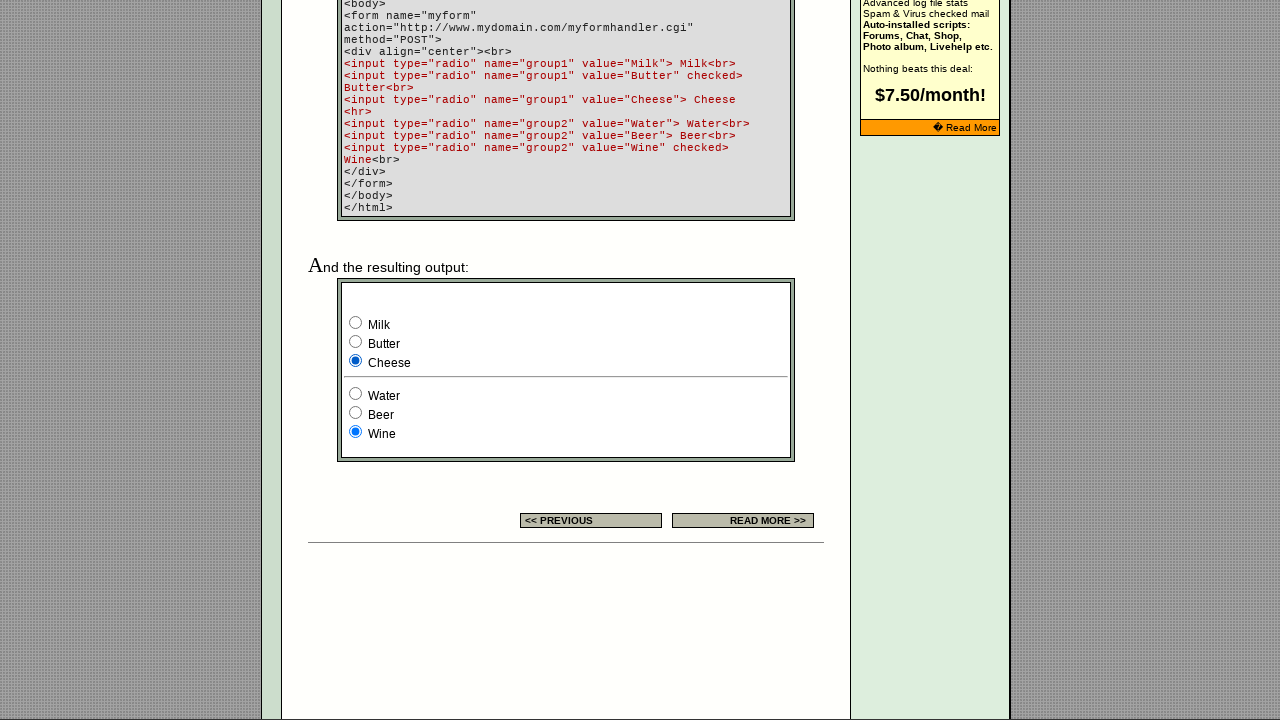

Counted 3 radio buttons in group2
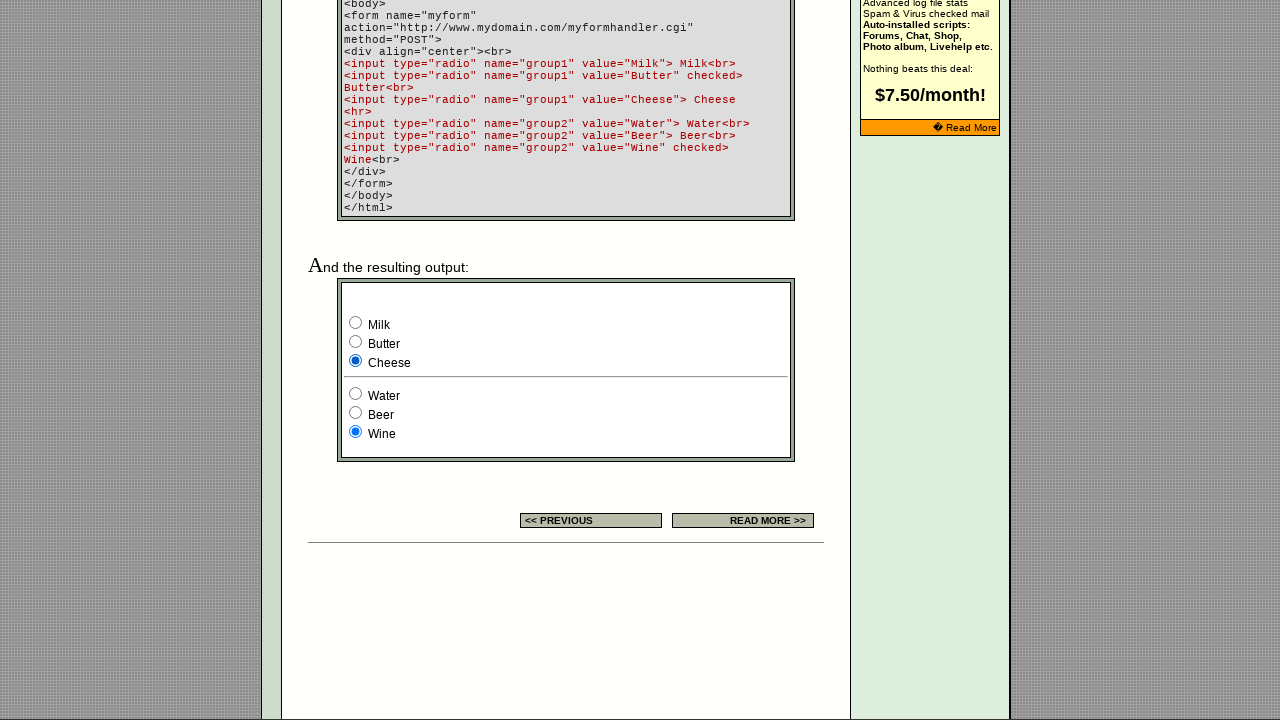

Clicked third radio button in group2 (iteration 1/3) at (356, 432) on input[name='group2'] >> nth=2
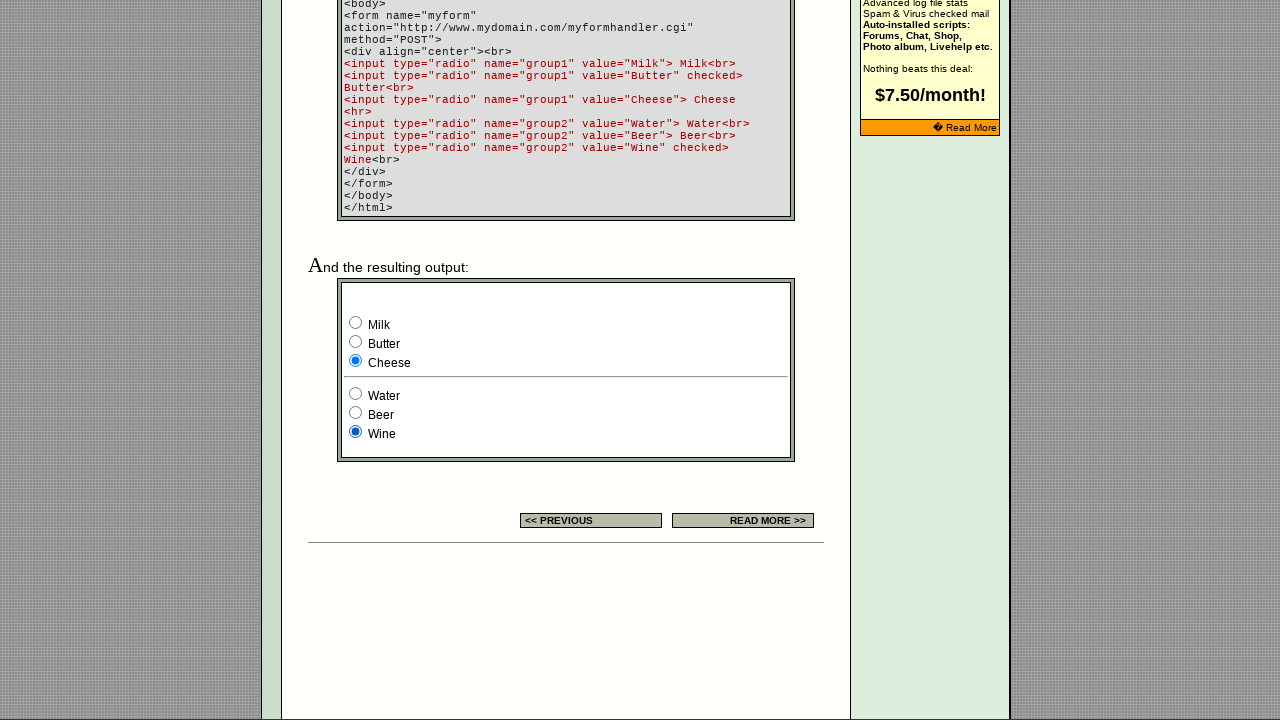

Checked selection state of first radio in group1: Not selected
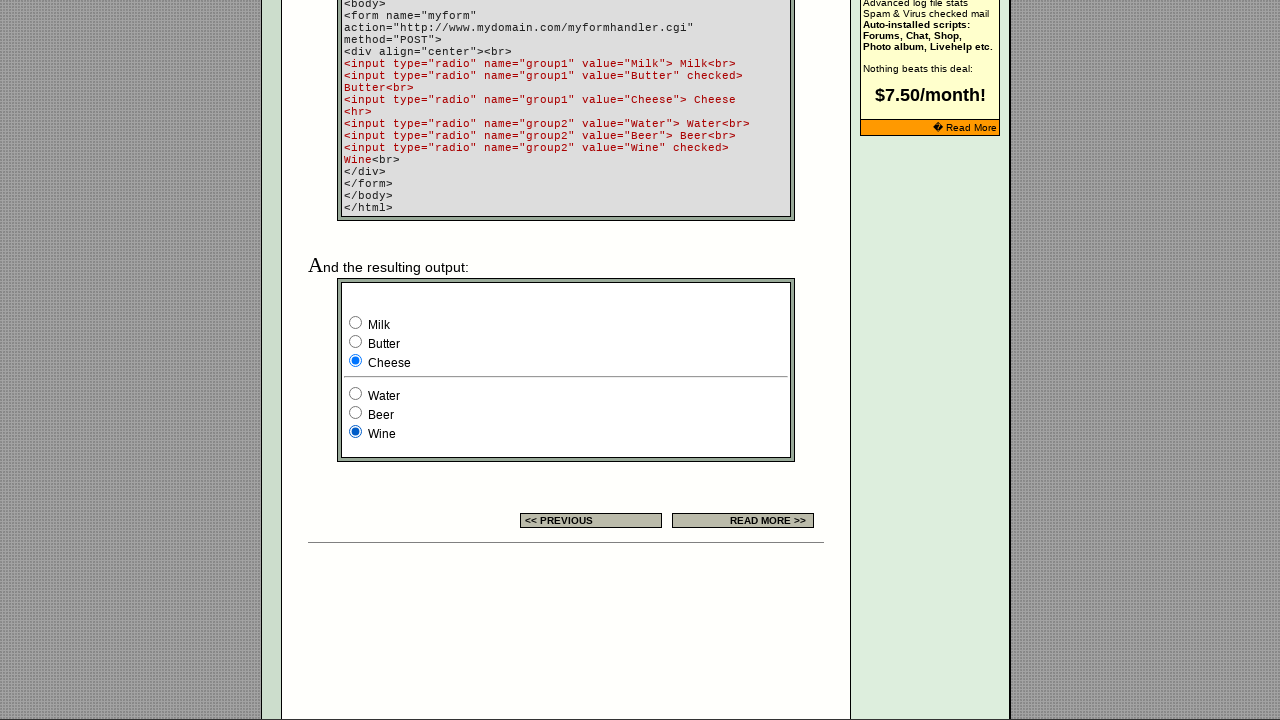

Clicked third radio button in group2 (iteration 2/3) at (356, 432) on input[name='group2'] >> nth=2
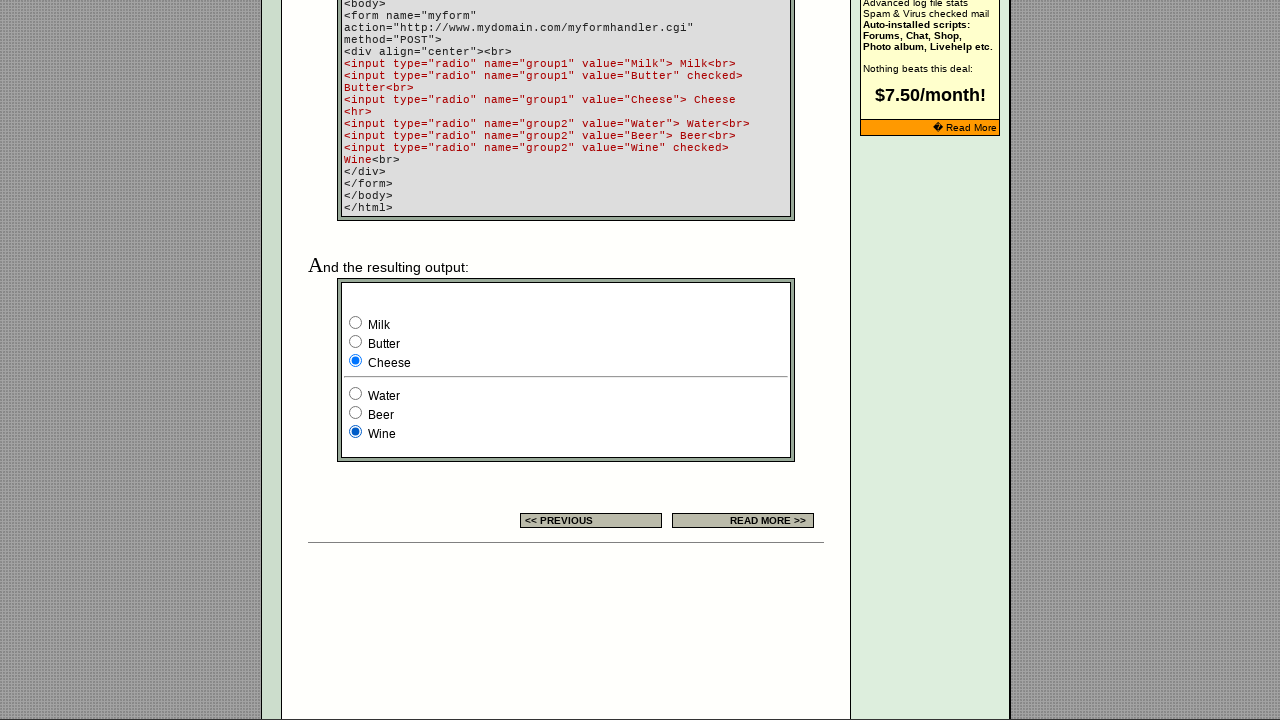

Checked selection state of first radio in group1: Not selected
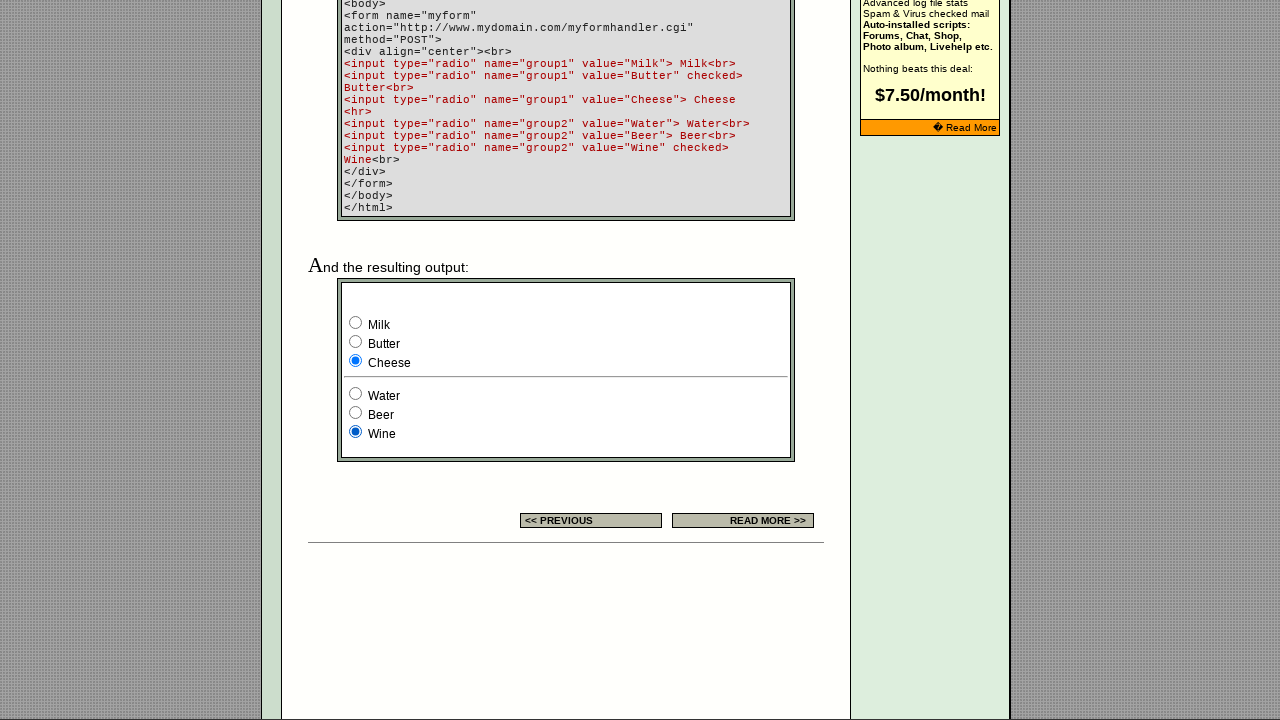

Clicked third radio button in group2 (iteration 3/3) at (356, 432) on input[name='group2'] >> nth=2
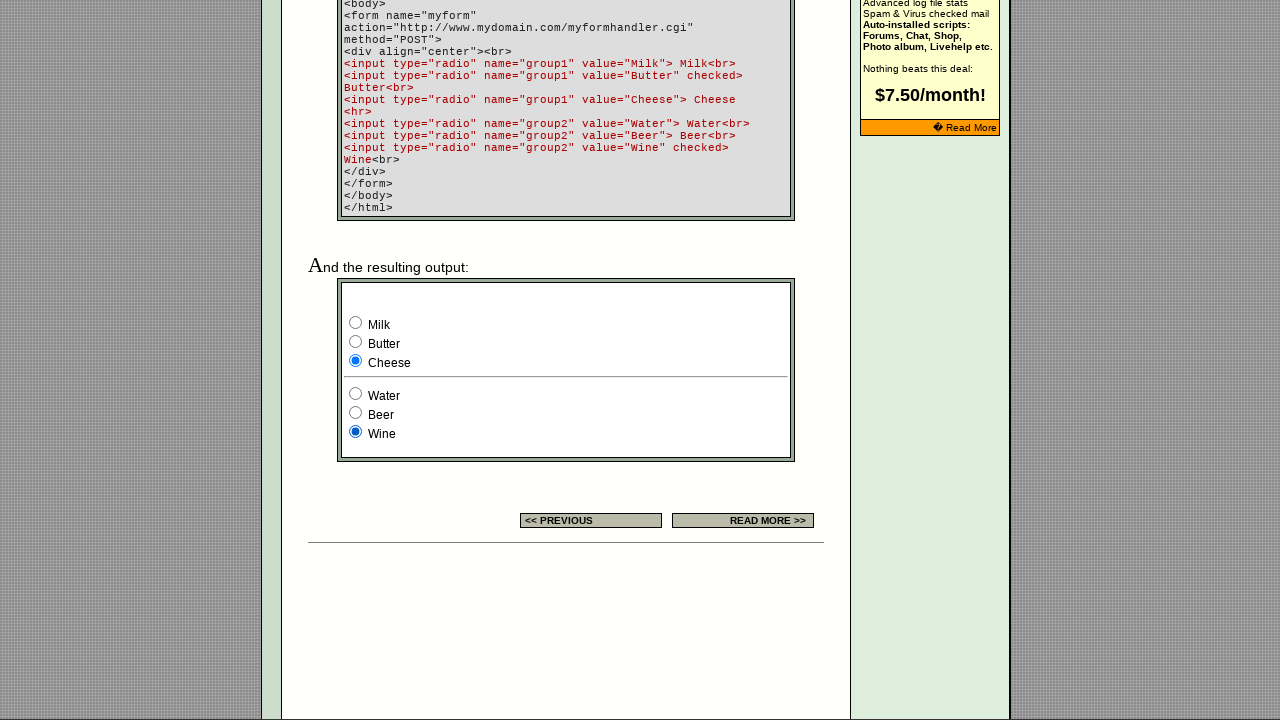

Checked selection state of first radio in group1: Not selected
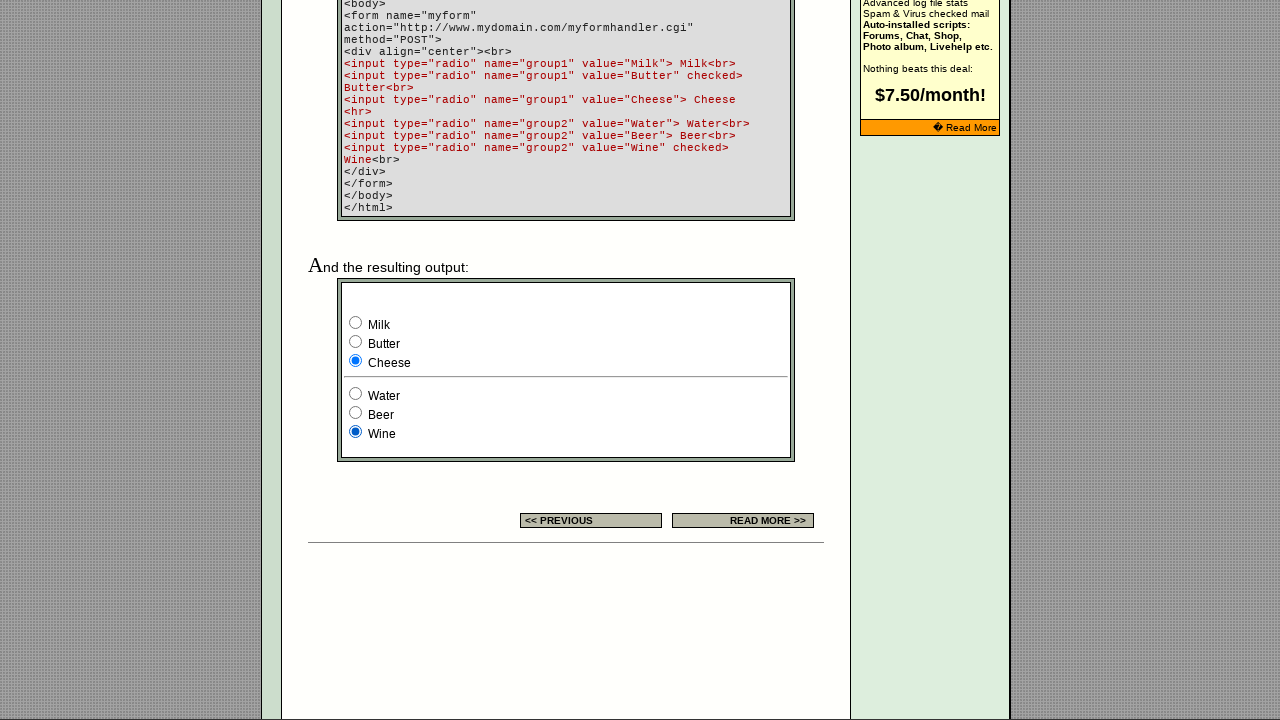

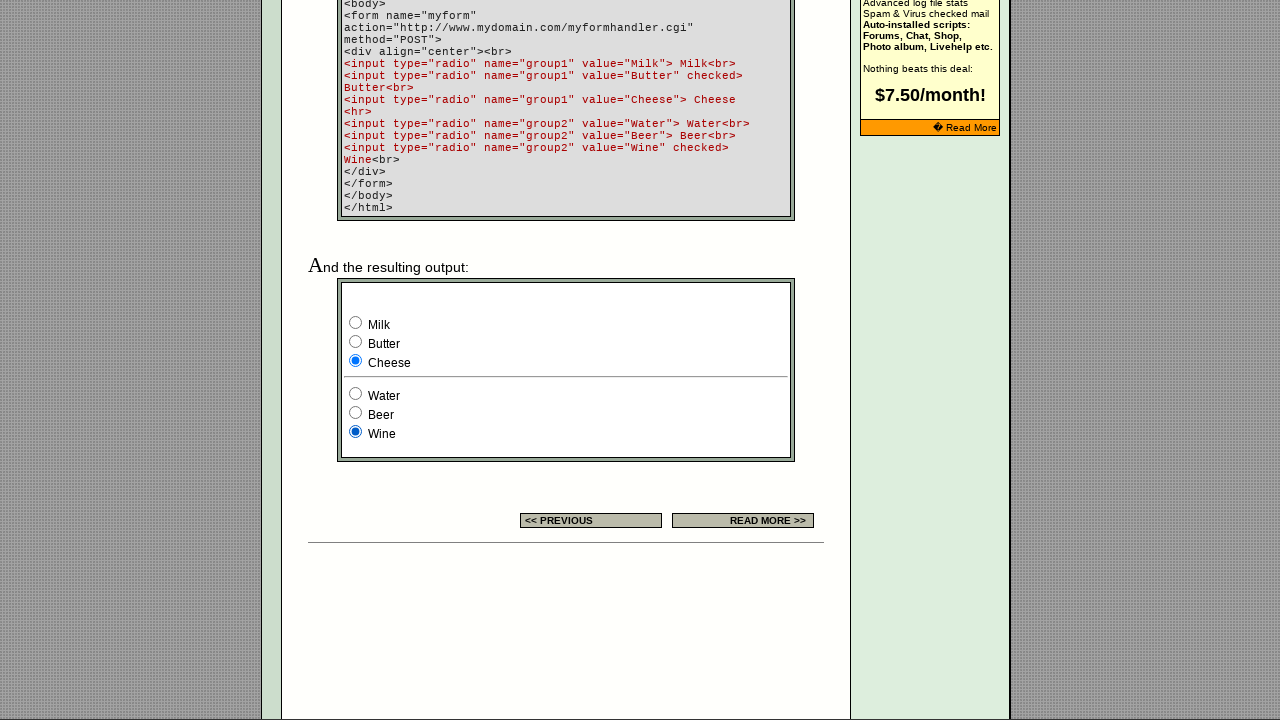